Tests checkbox functionality by selecting and deselecting multiple checkboxes, verifying their states

Starting URL: https://www.rahulshettyacademy.com/AutomationPractice/

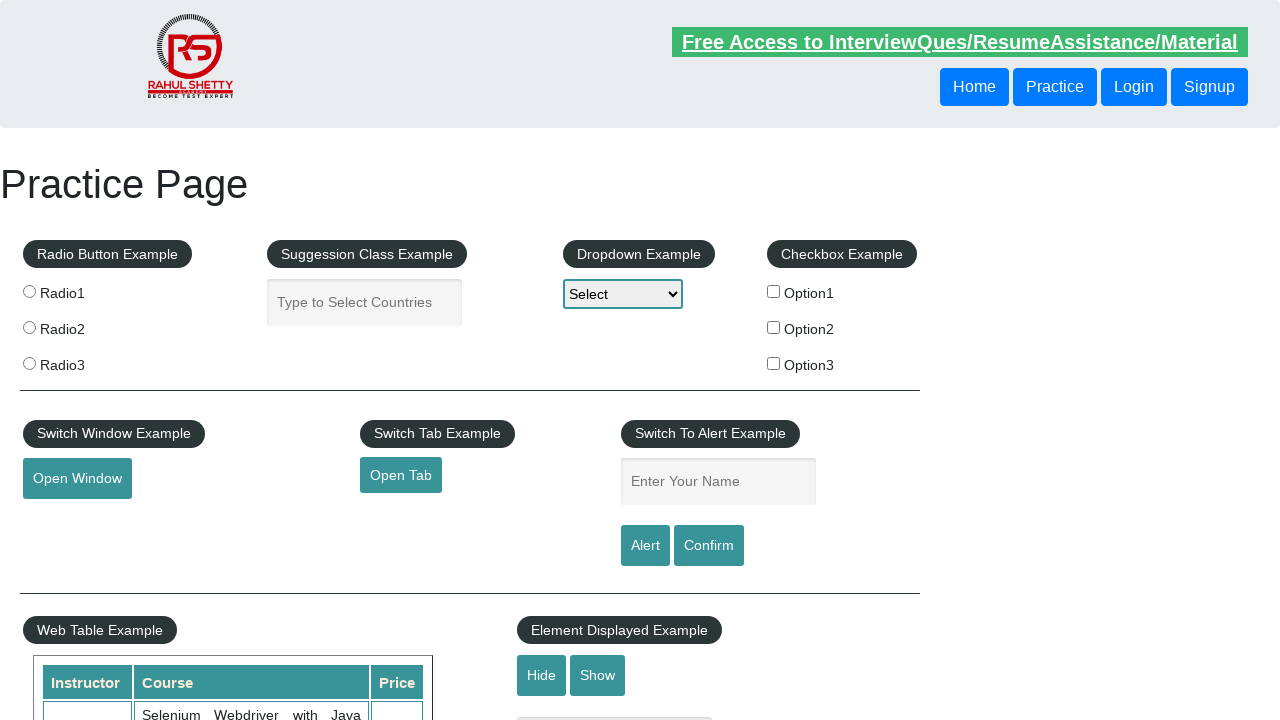

Clicked on Option1 checkbox to select it at (774, 291) on #checkBoxOption1
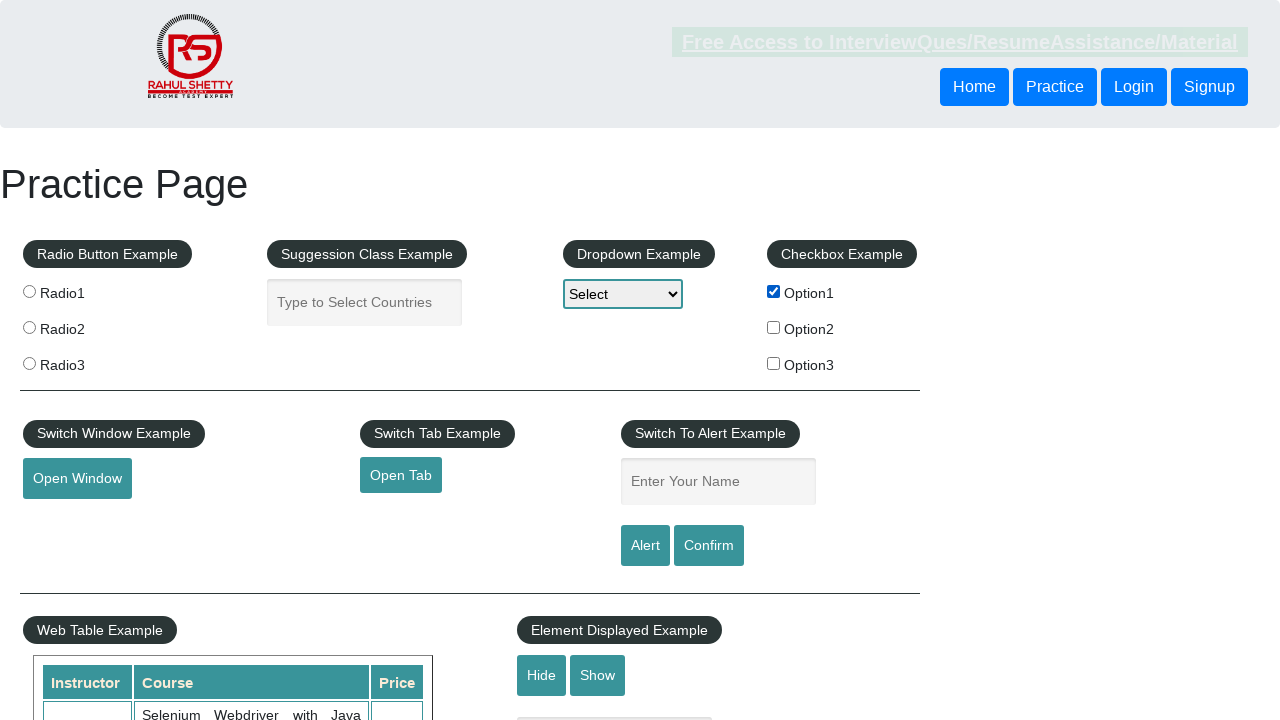

Clicked on Option2 checkbox to select it at (774, 327) on #checkBoxOption2
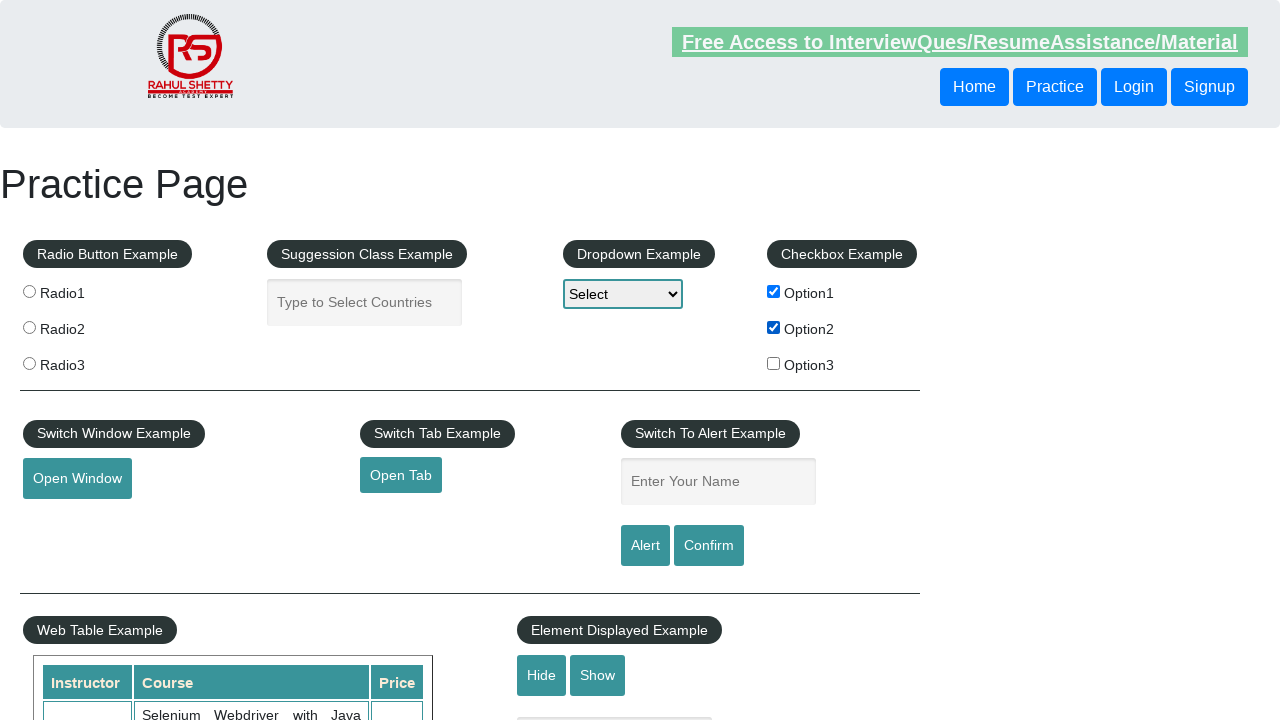

Clicked on Option3 checkbox to select it at (774, 363) on #checkBoxOption3
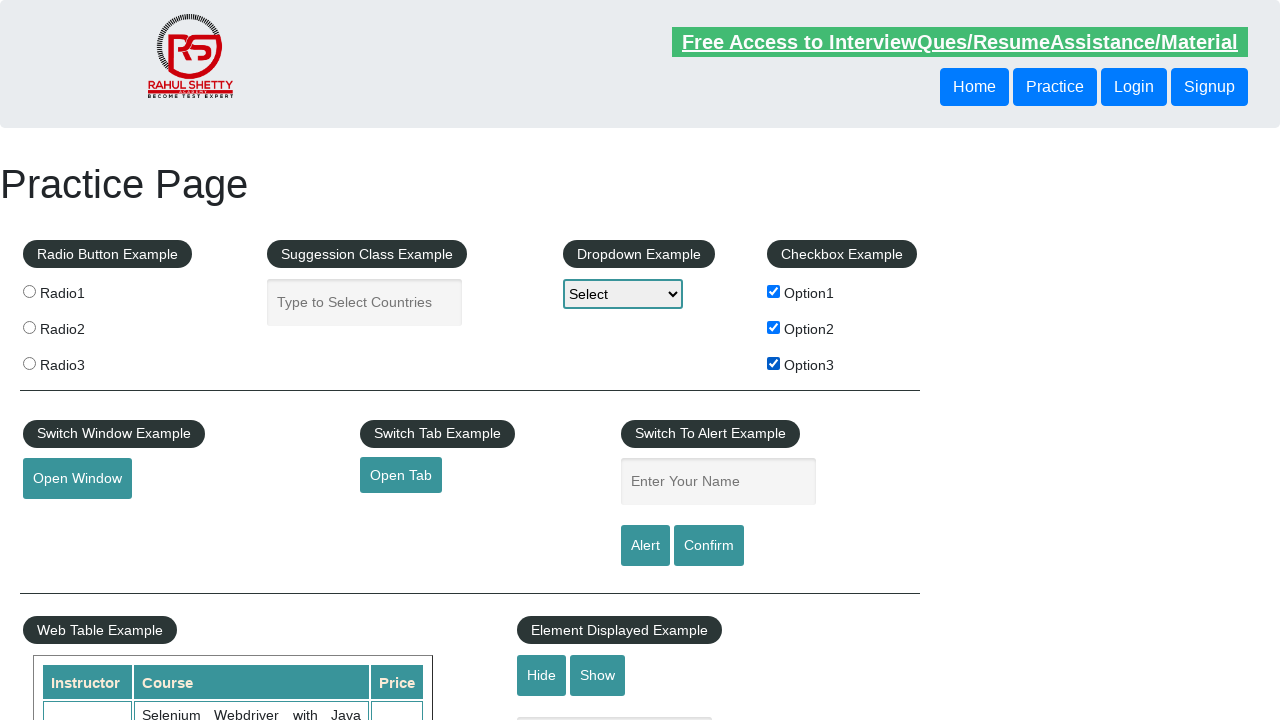

Located Option3 checkbox element
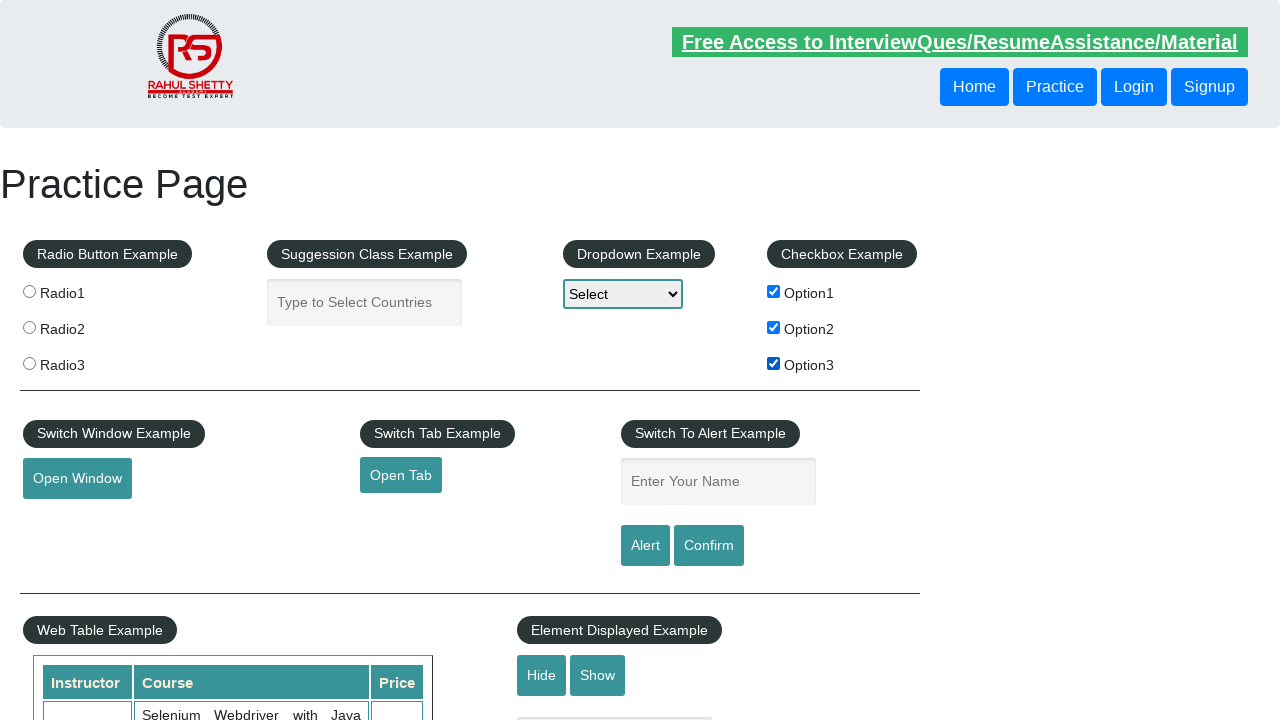

Verified Option3 checkbox is selected (toggled On)
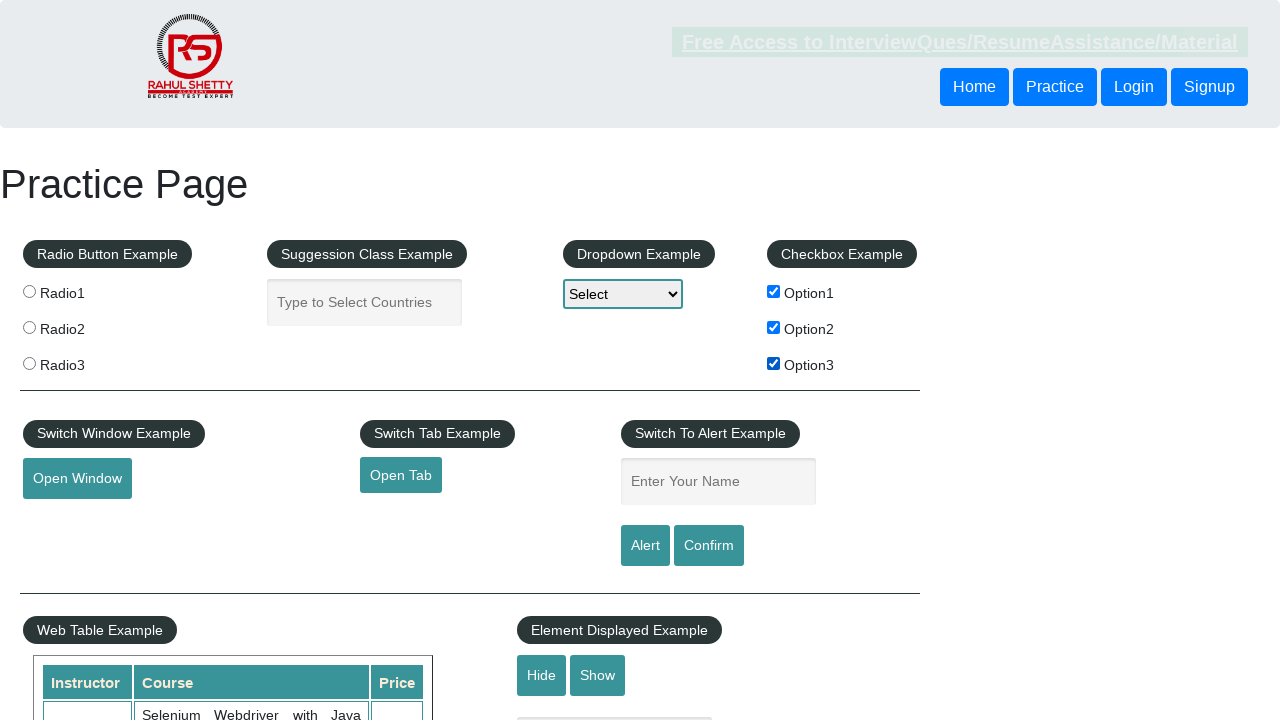

Clicked on Option3 checkbox to deselect it at (774, 363) on #checkBoxOption3
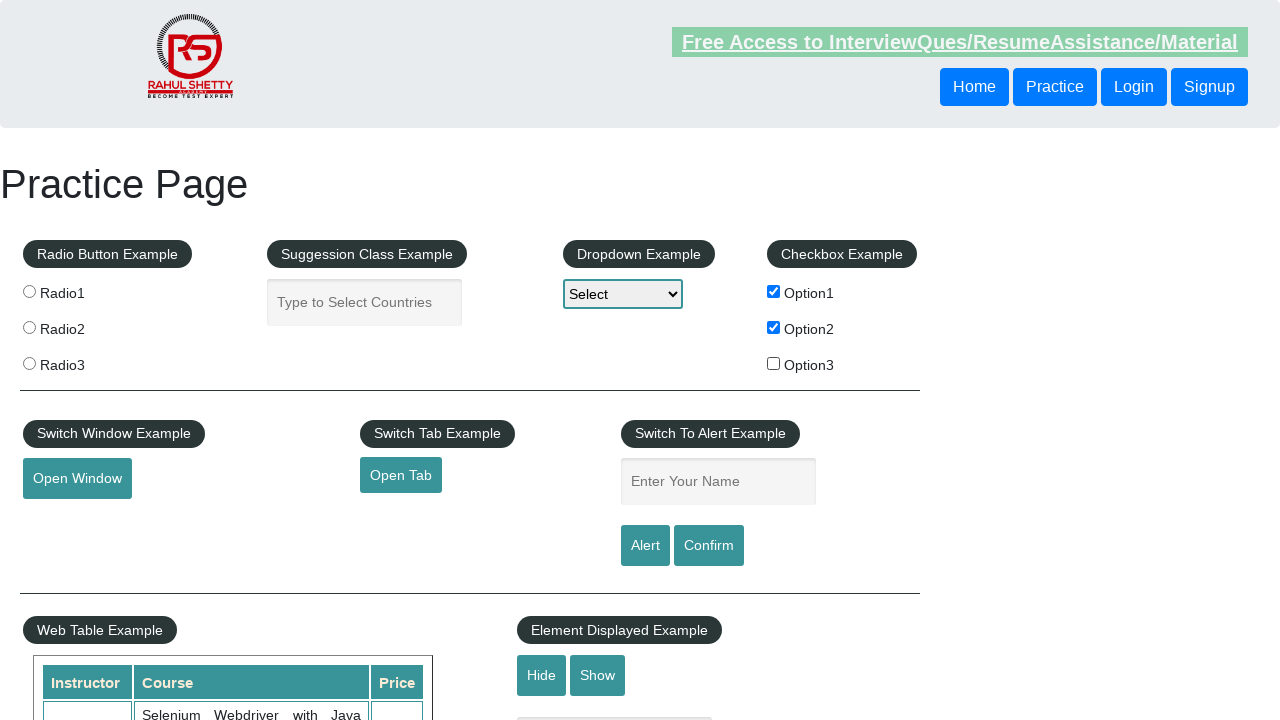

Clicked on Option2 checkbox to deselect it at (774, 327) on #checkBoxOption2
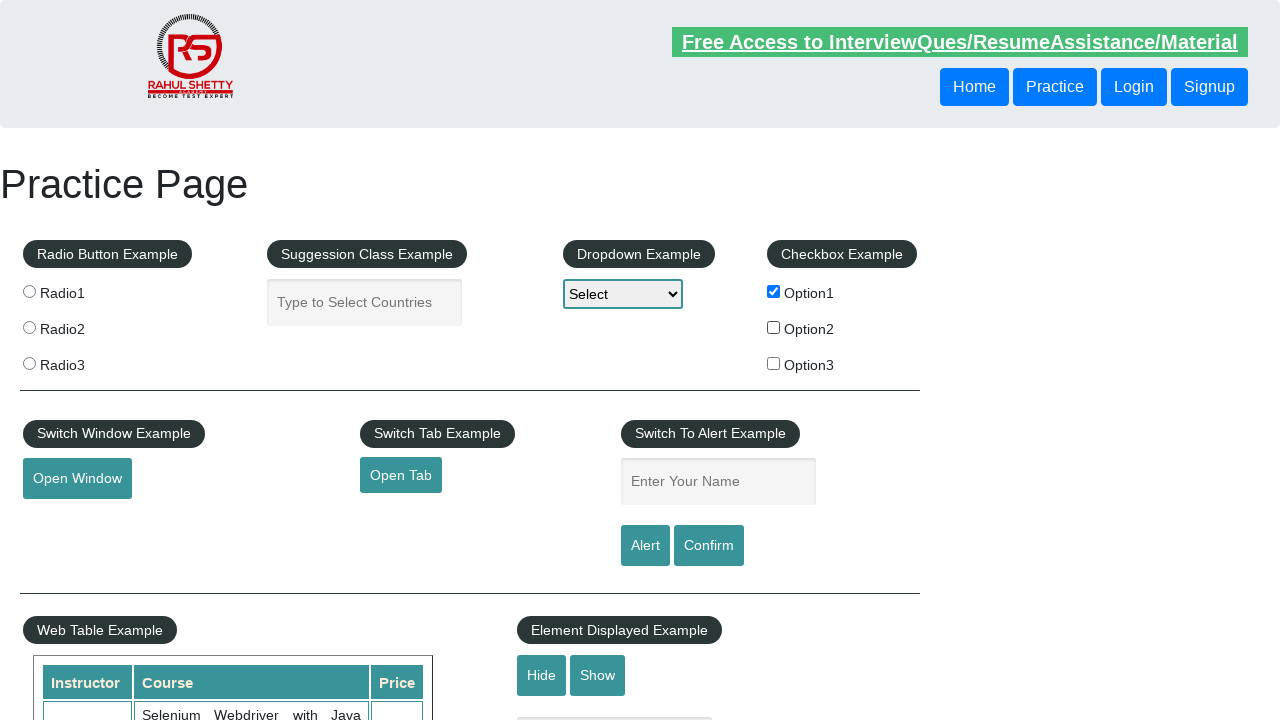

Clicked on Option1 checkbox to deselect it at (774, 291) on #checkBoxOption1
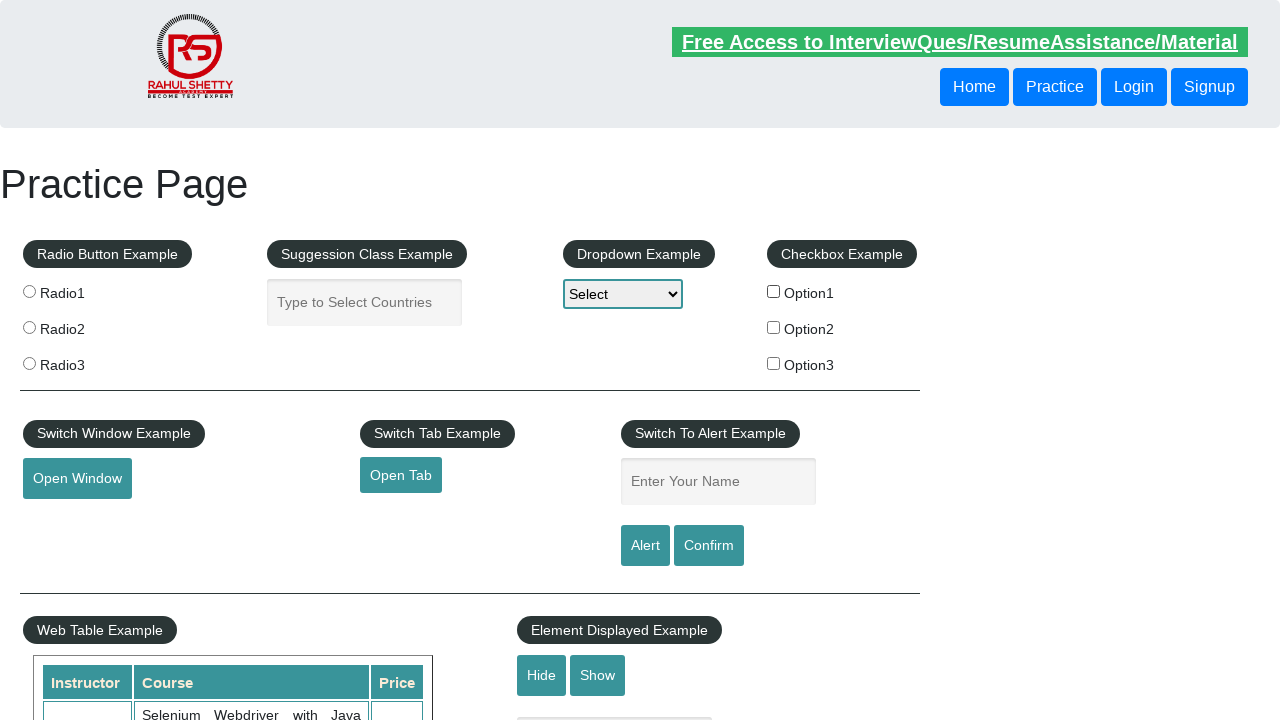

Located all three checkbox elements for final verification
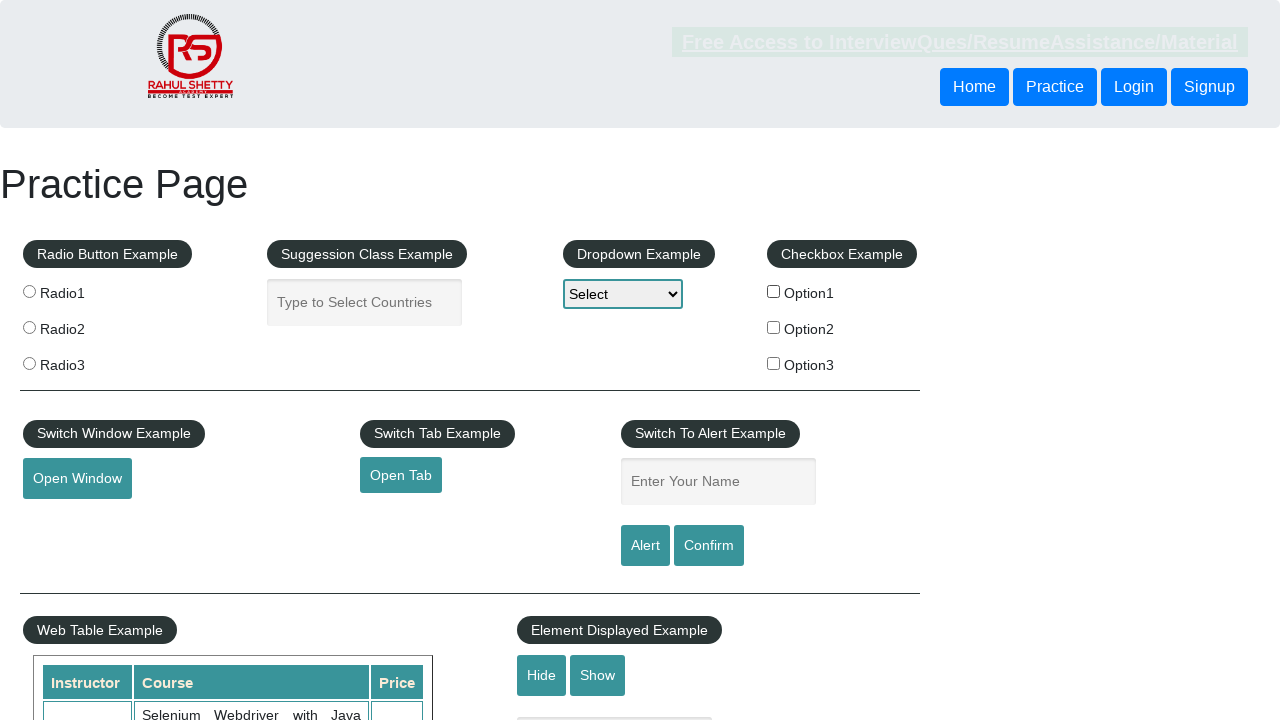

Verified all checkboxes are deselected (toggled Off)
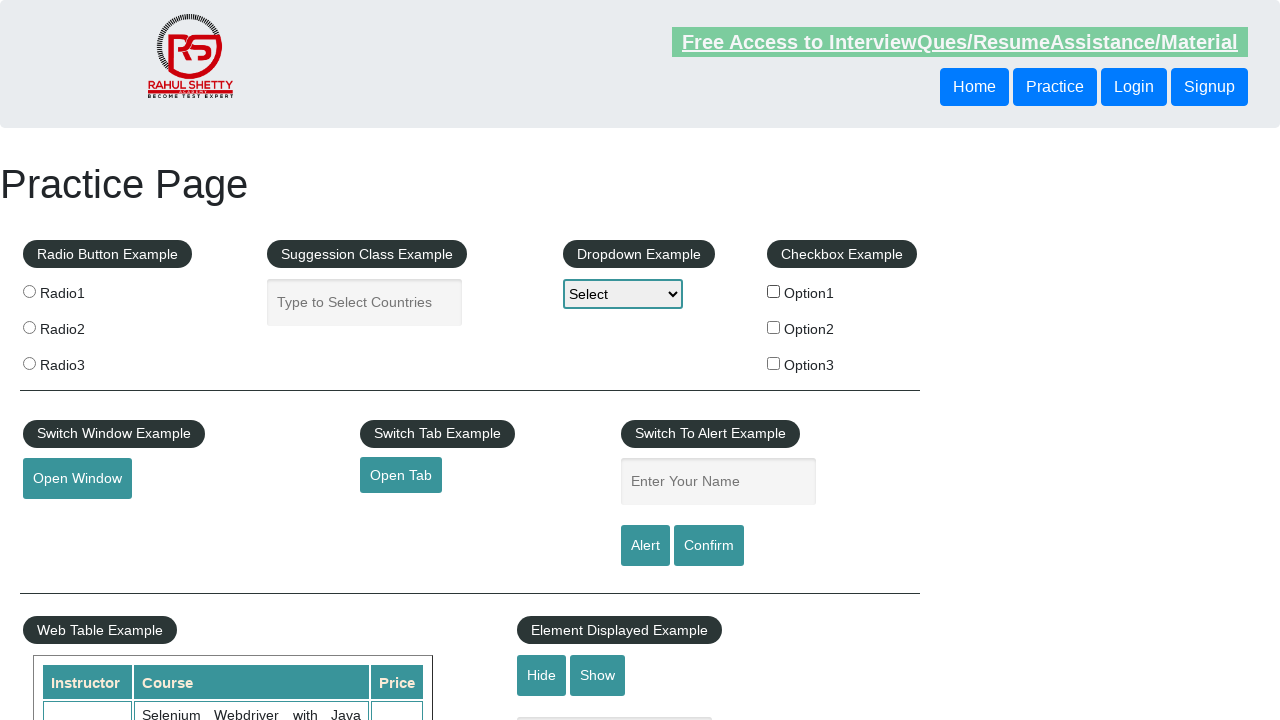

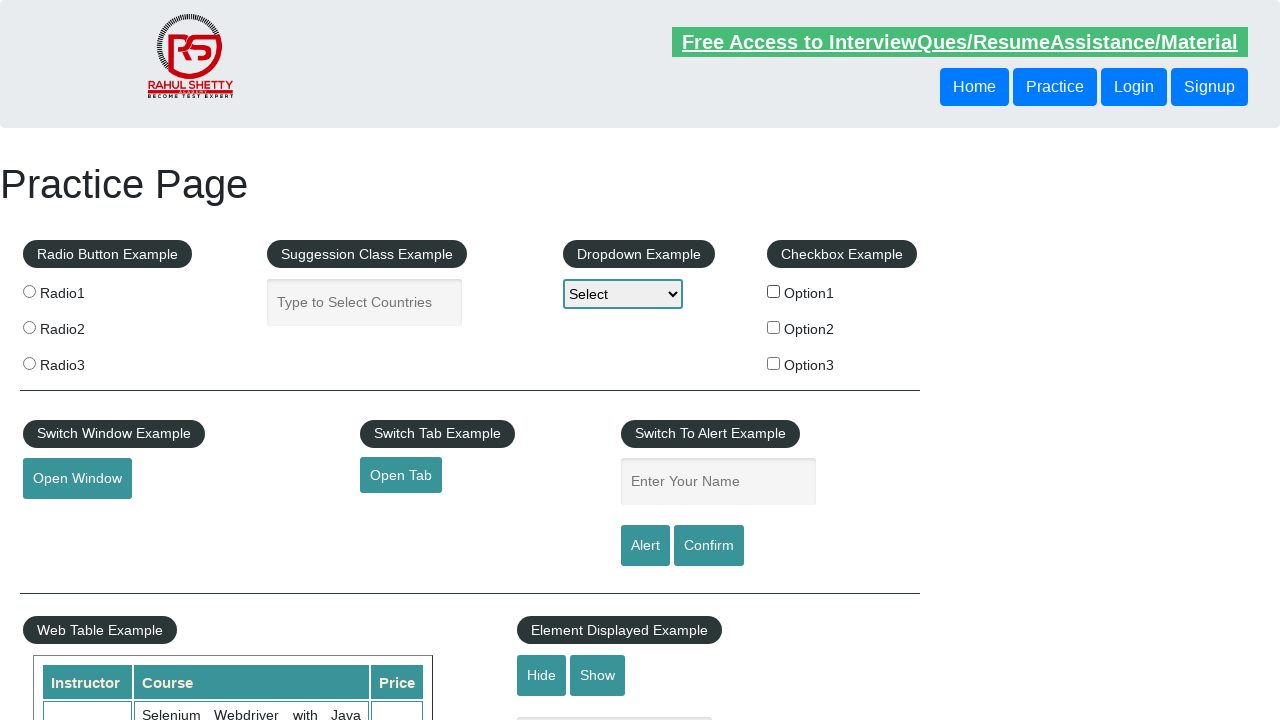